Tests dropdown selection functionality by selecting a country value from a dropdown menu without using Select class

Starting URL: https://www.orangehrm.com/30-day-free-trial/

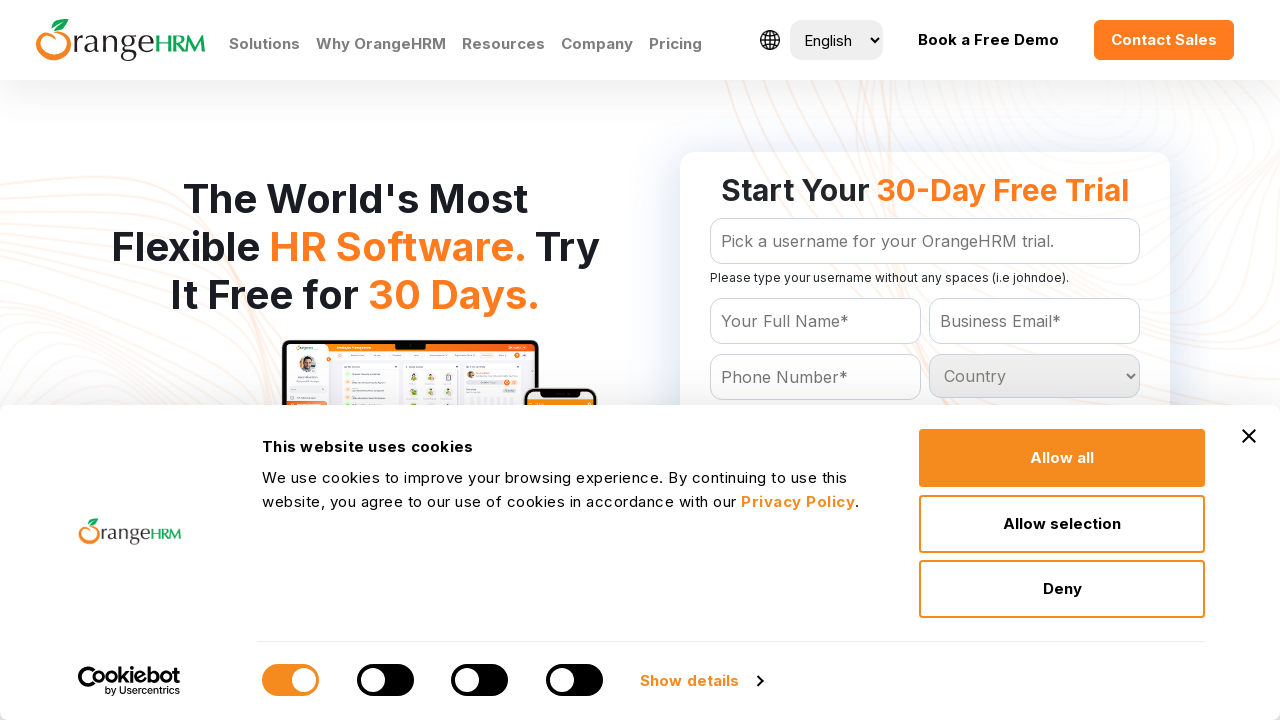

Retrieved all country dropdown options
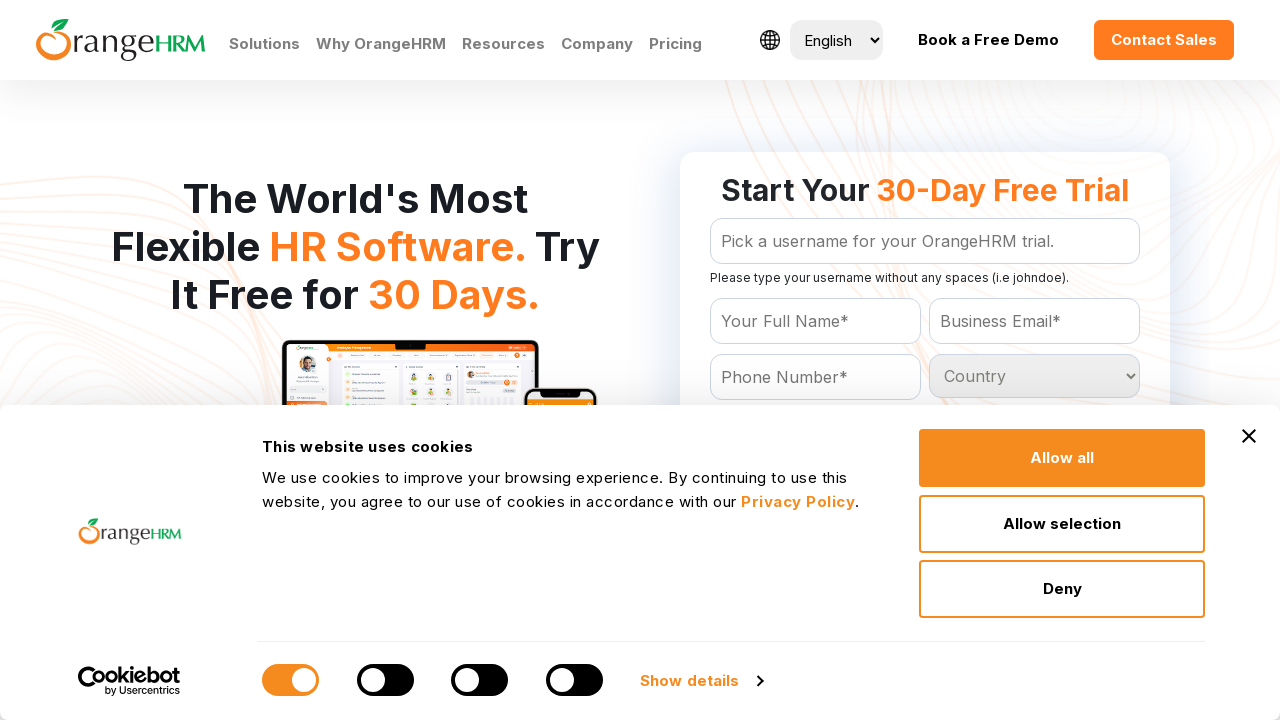

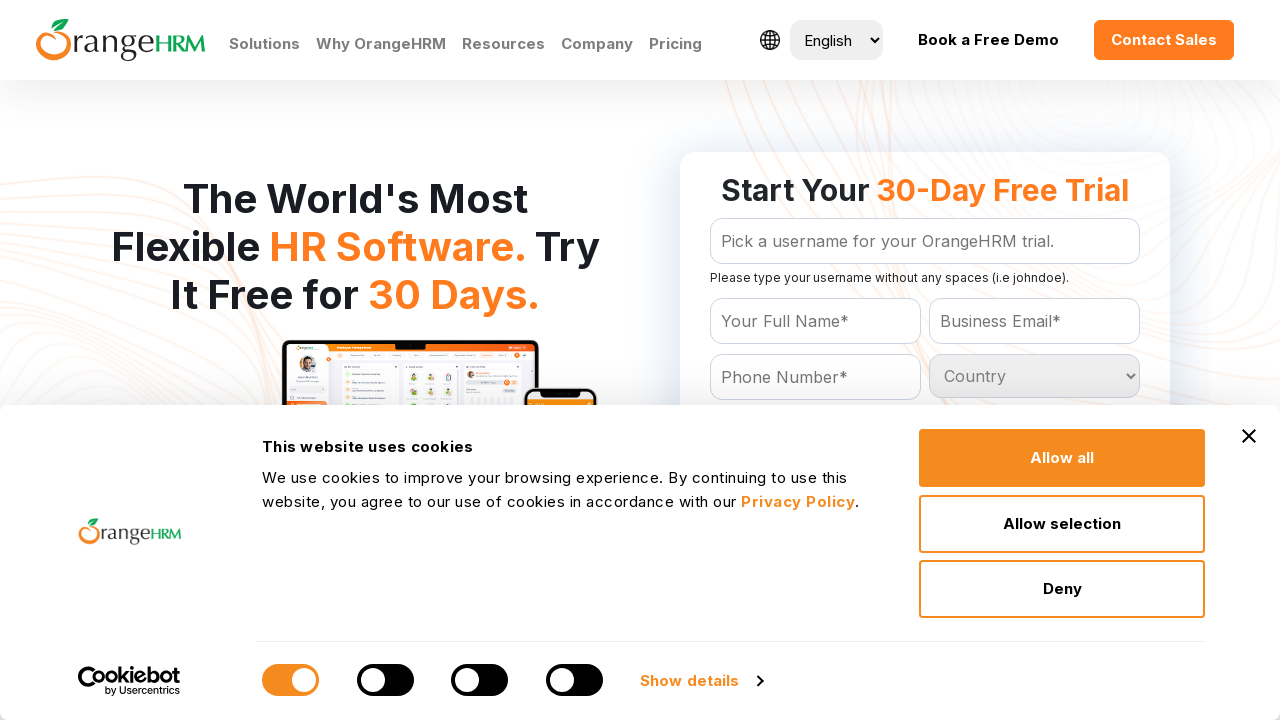